Tests a registration form by filling all text input fields and submitting the form, then verifying the success message

Starting URL: http://suninjuly.github.io/registration1.html

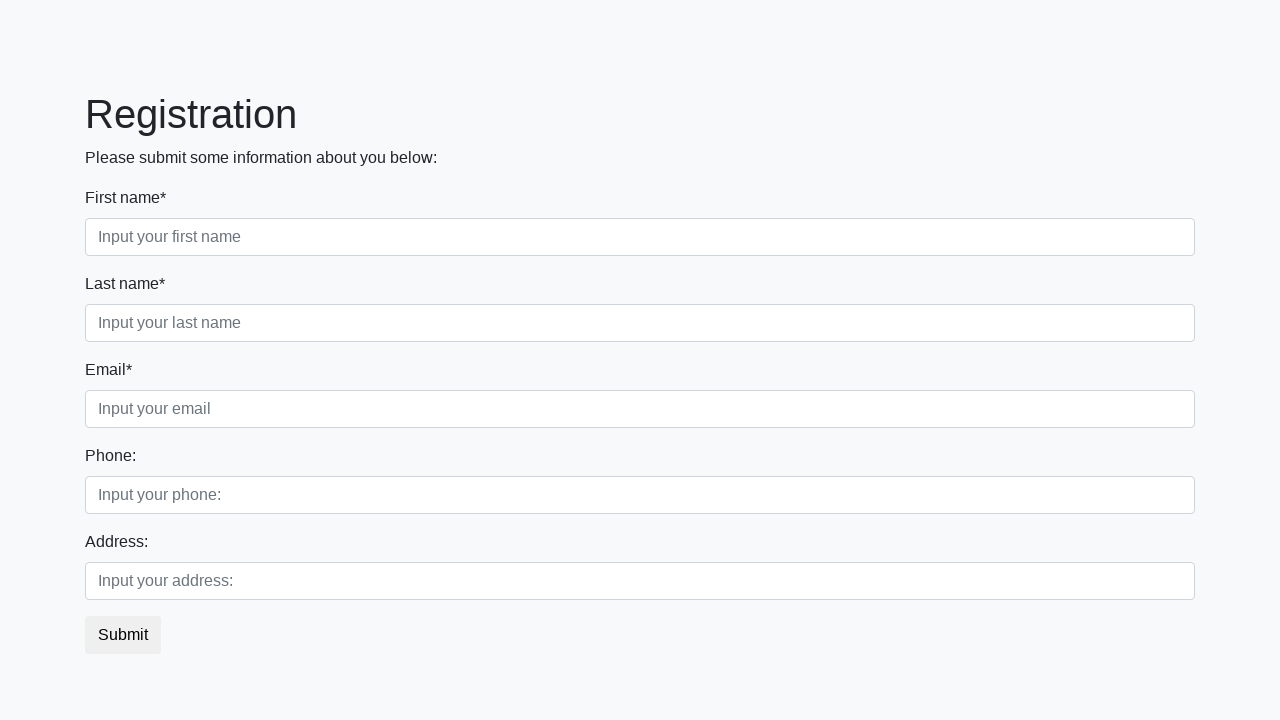

Filled text input field with 'Test Answer' on input[type='text'] >> nth=0
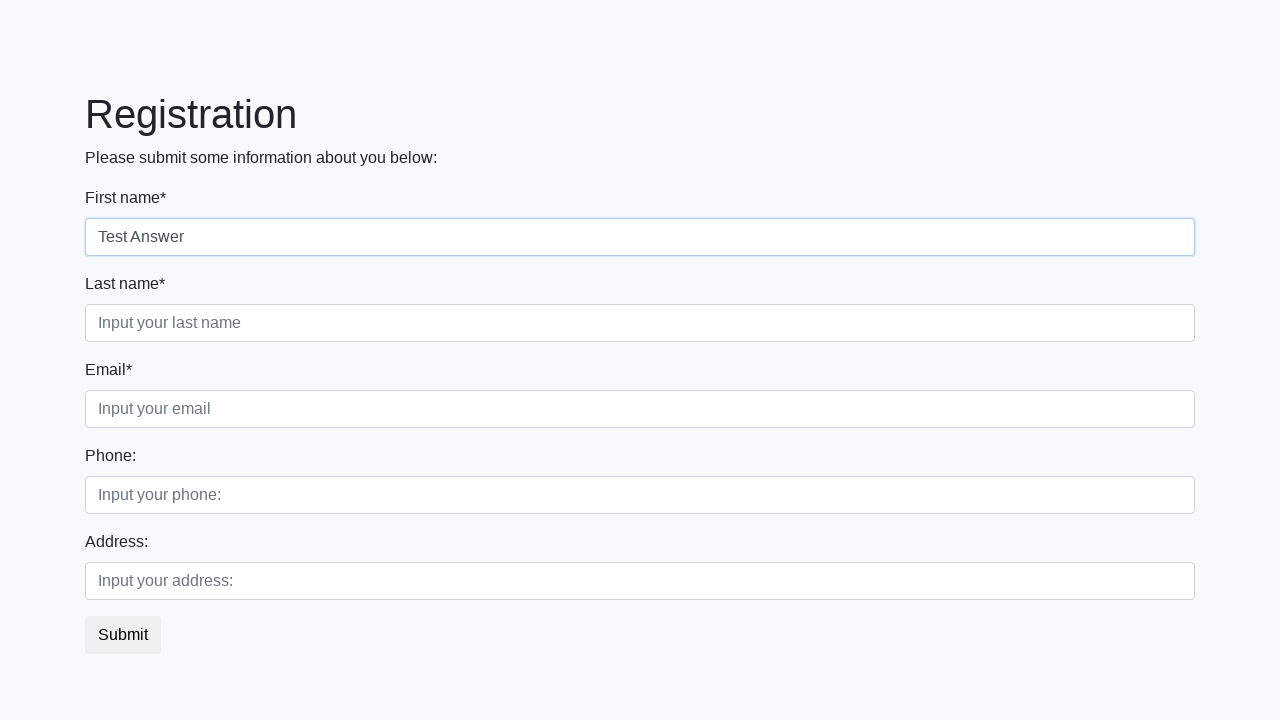

Filled text input field with 'Test Answer' on input[type='text'] >> nth=1
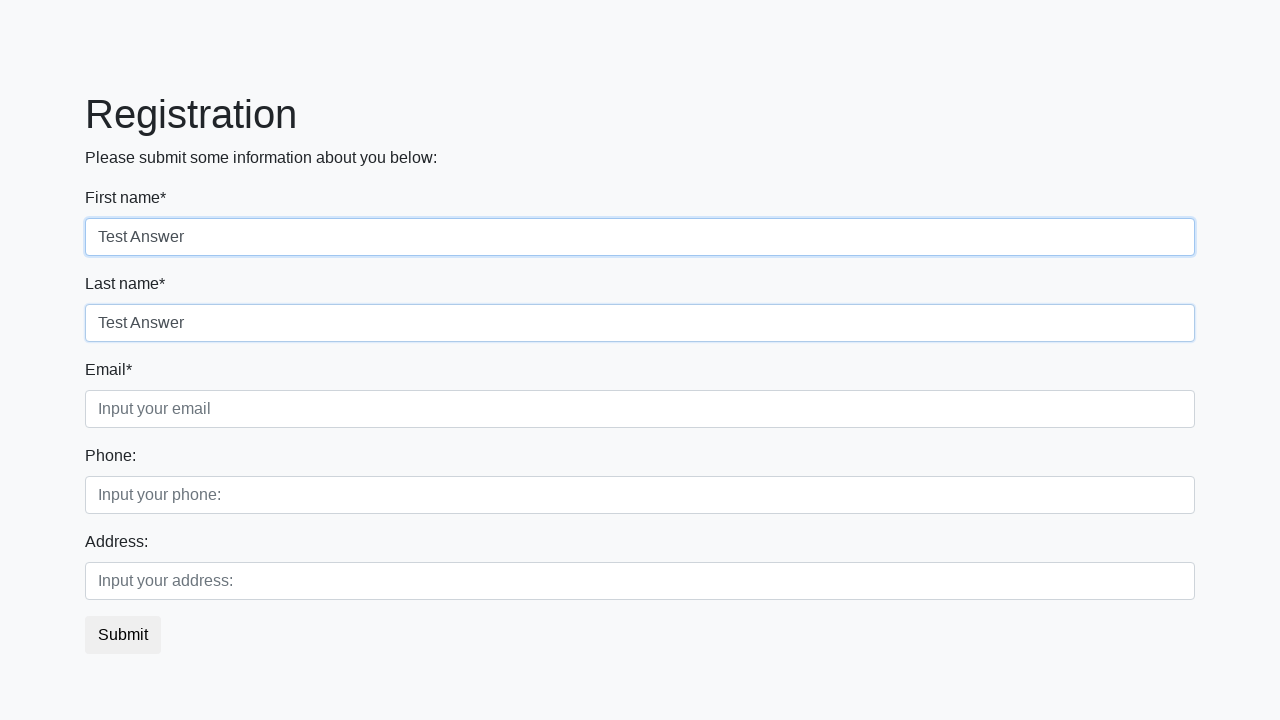

Filled text input field with 'Test Answer' on input[type='text'] >> nth=2
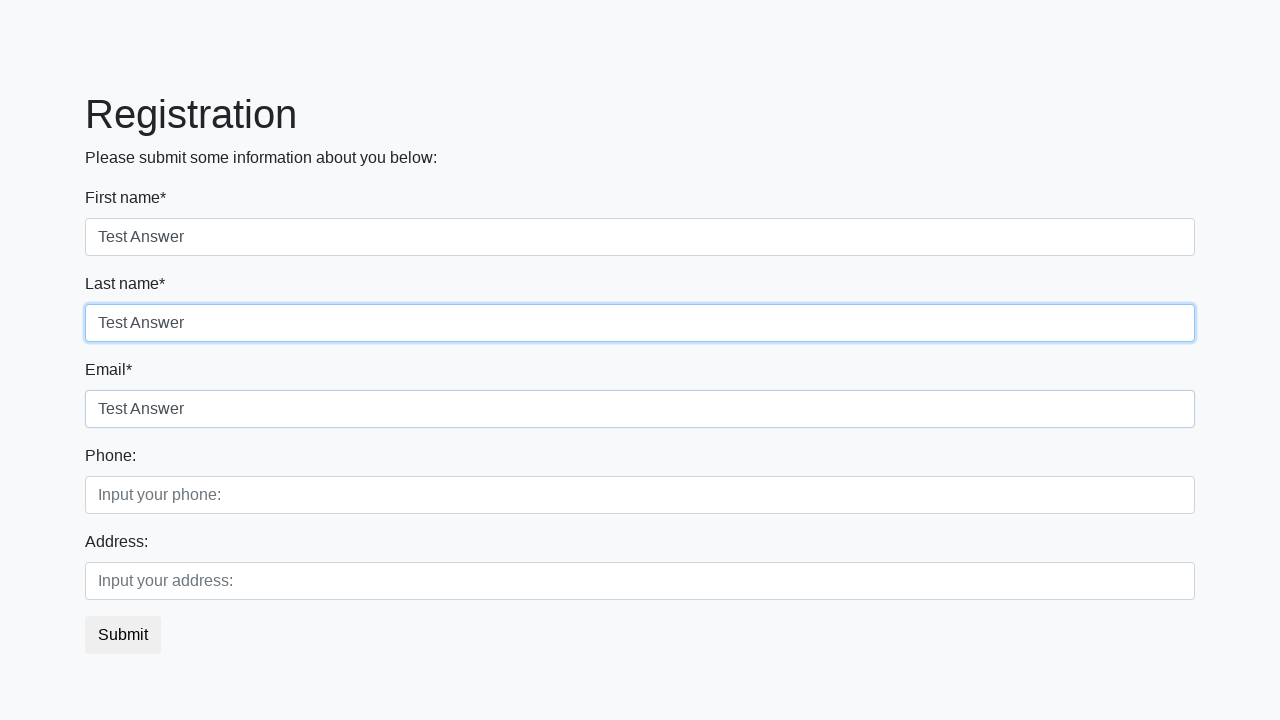

Filled text input field with 'Test Answer' on input[type='text'] >> nth=3
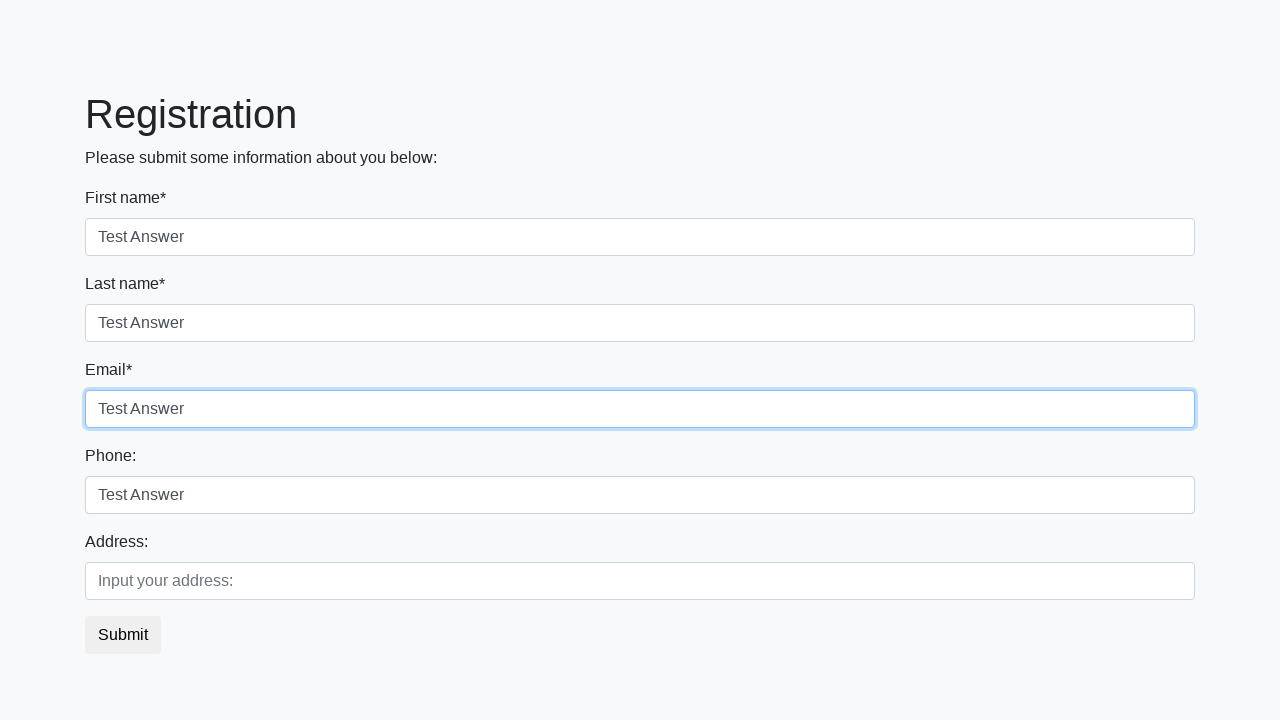

Filled text input field with 'Test Answer' on input[type='text'] >> nth=4
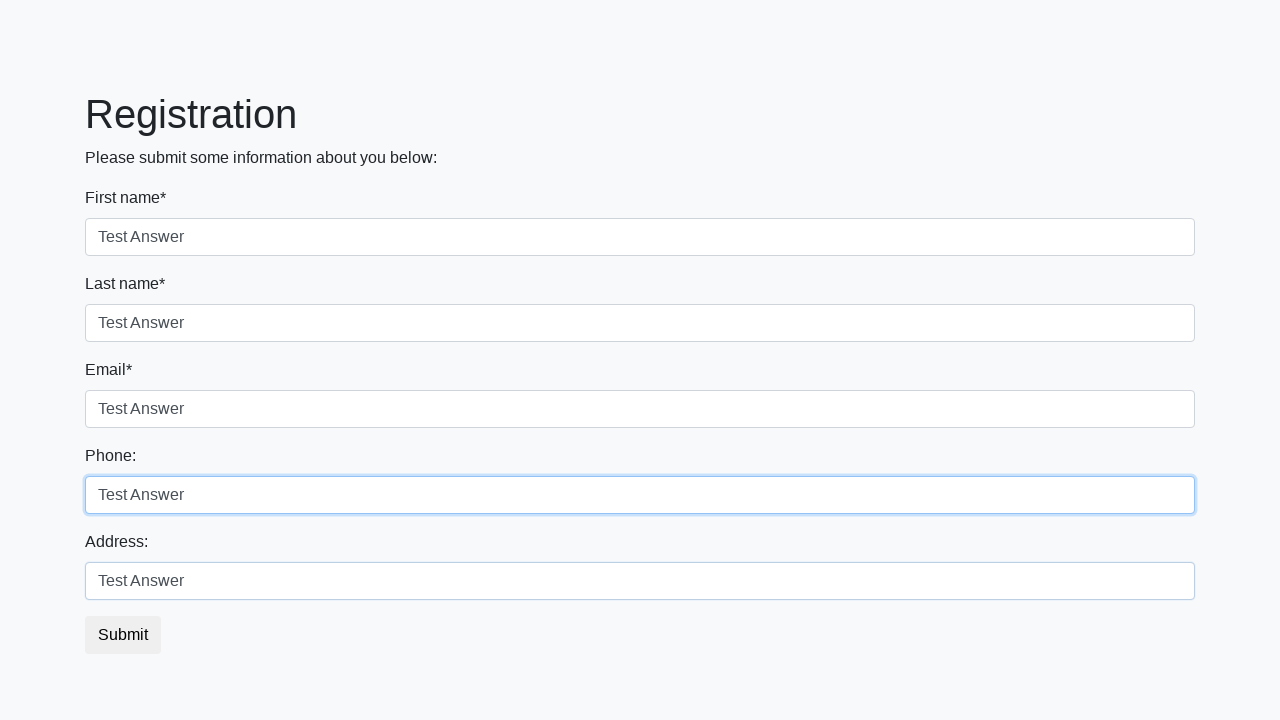

Clicked the submit button at (123, 635) on button
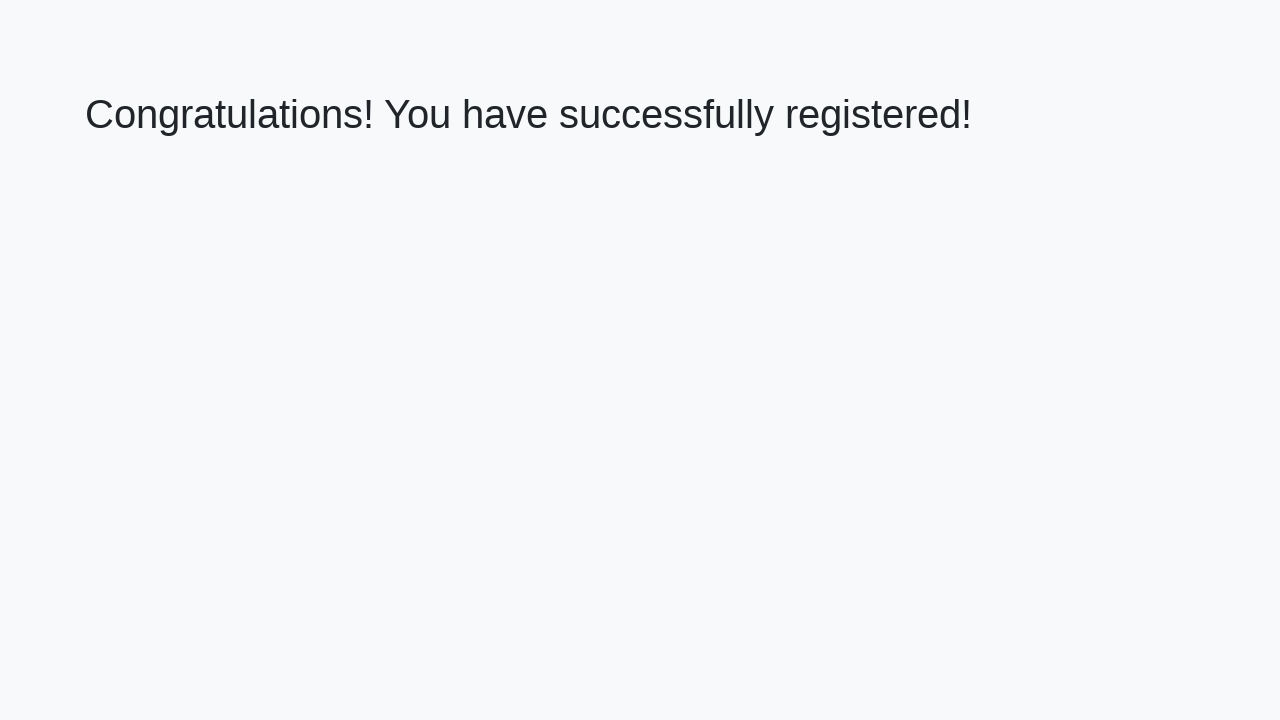

Success message h1 element appeared
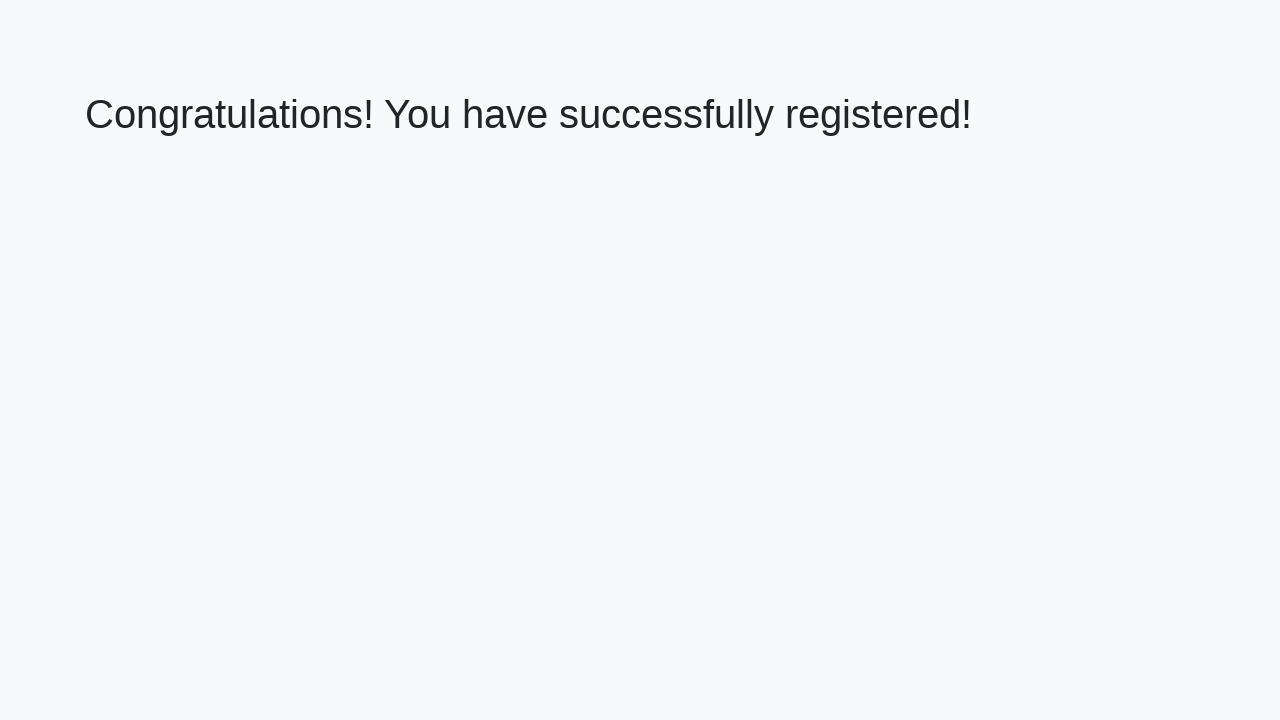

Retrieved success message text: 'Congratulations! You have successfully registered!'
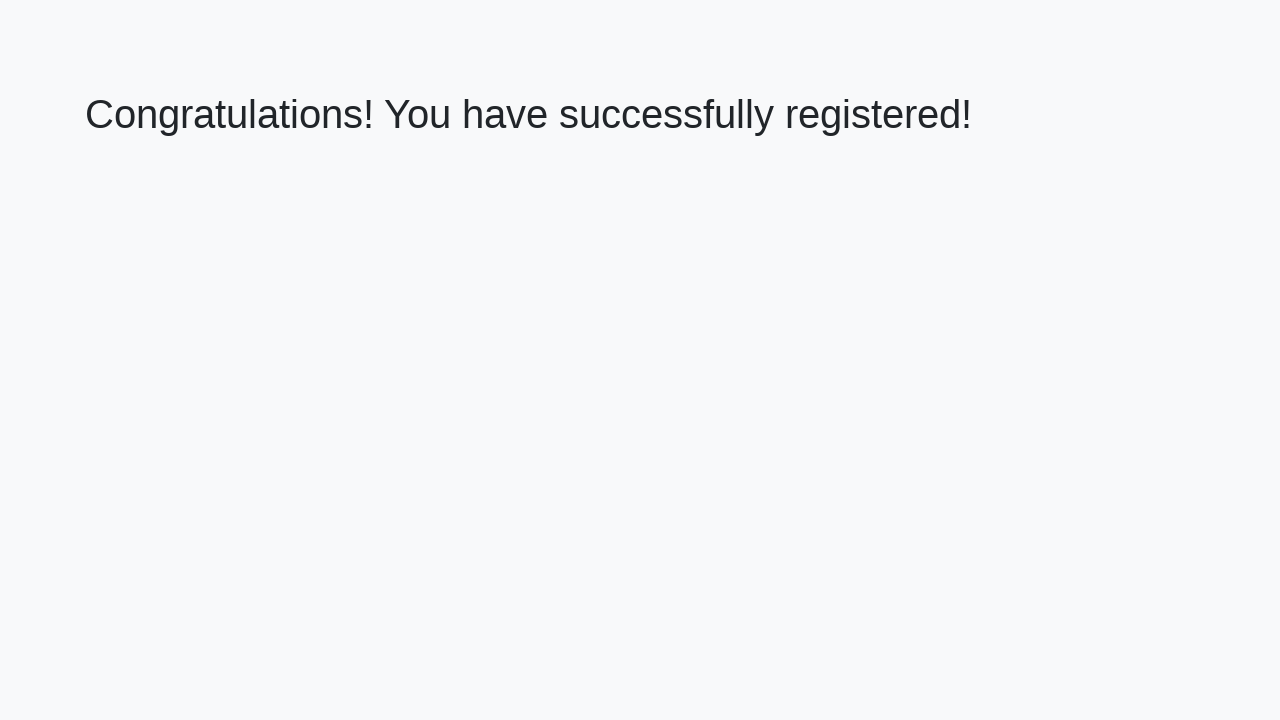

Verified success message matches expected text
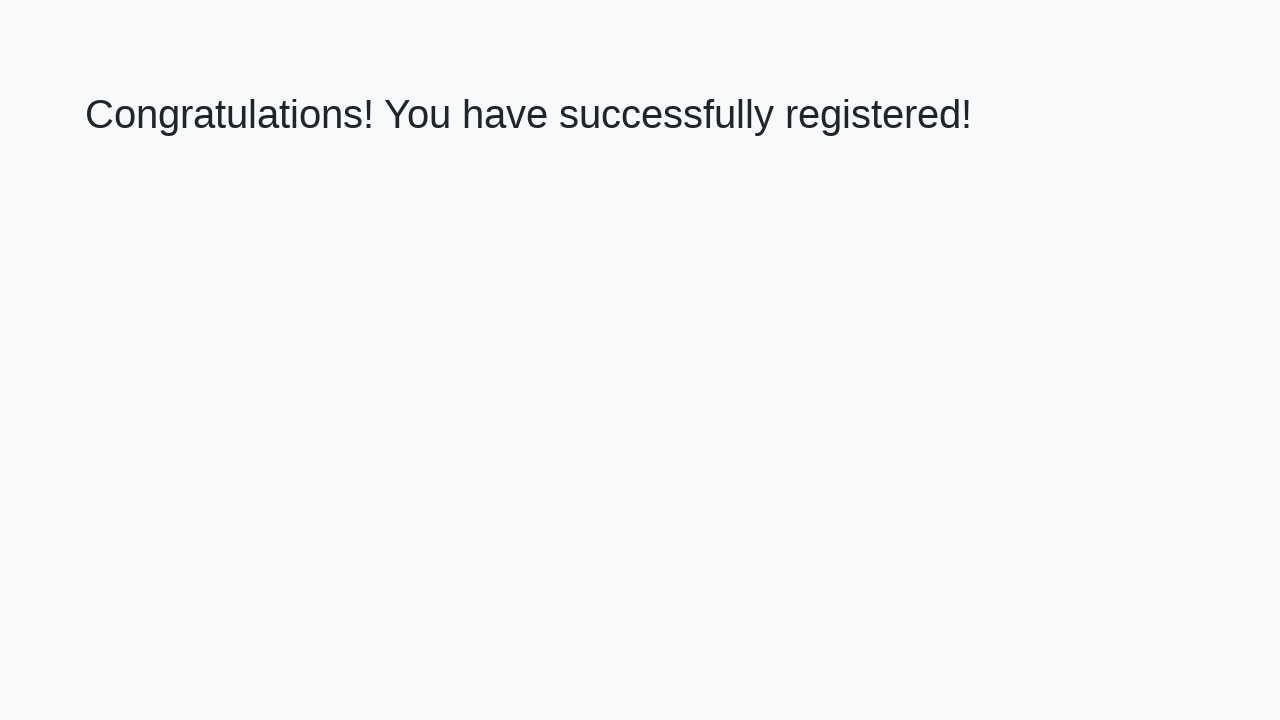

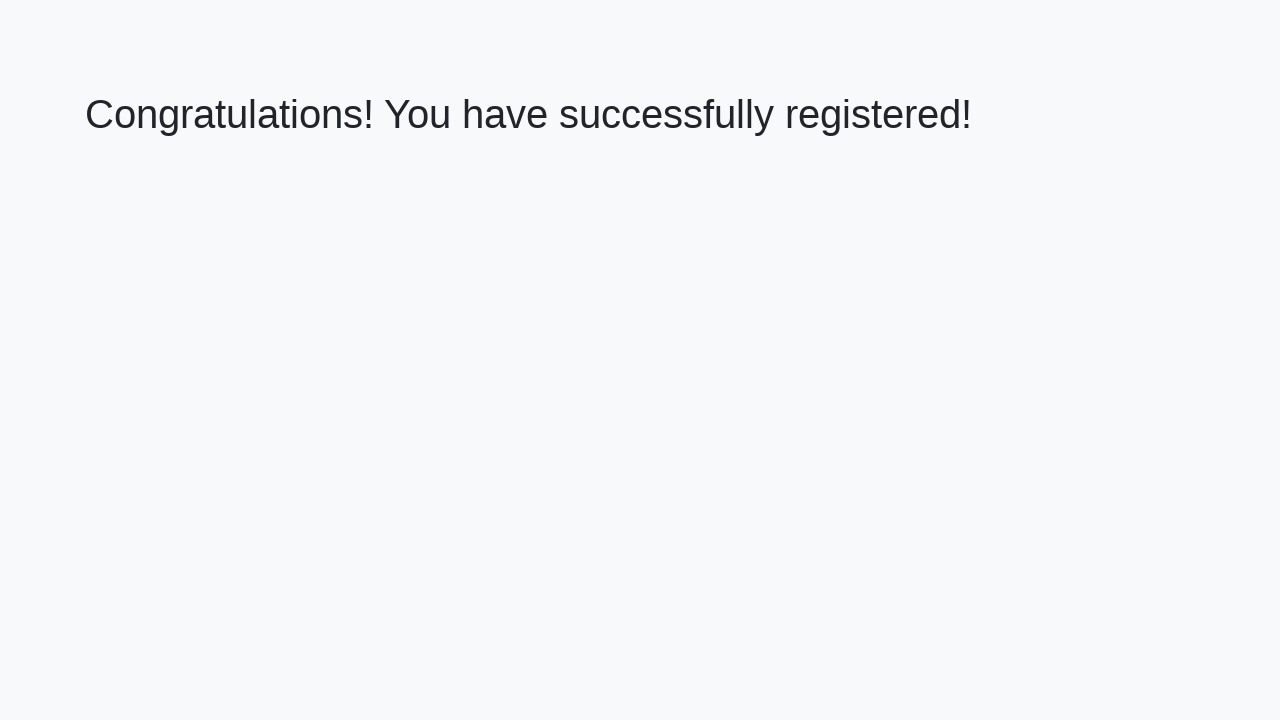